Tests a practice demo form by filling in a name field using XPath sibling selector on a QSpiders demo application.

Starting URL: https://demoapps.qspiders.com/ui?scenario=2

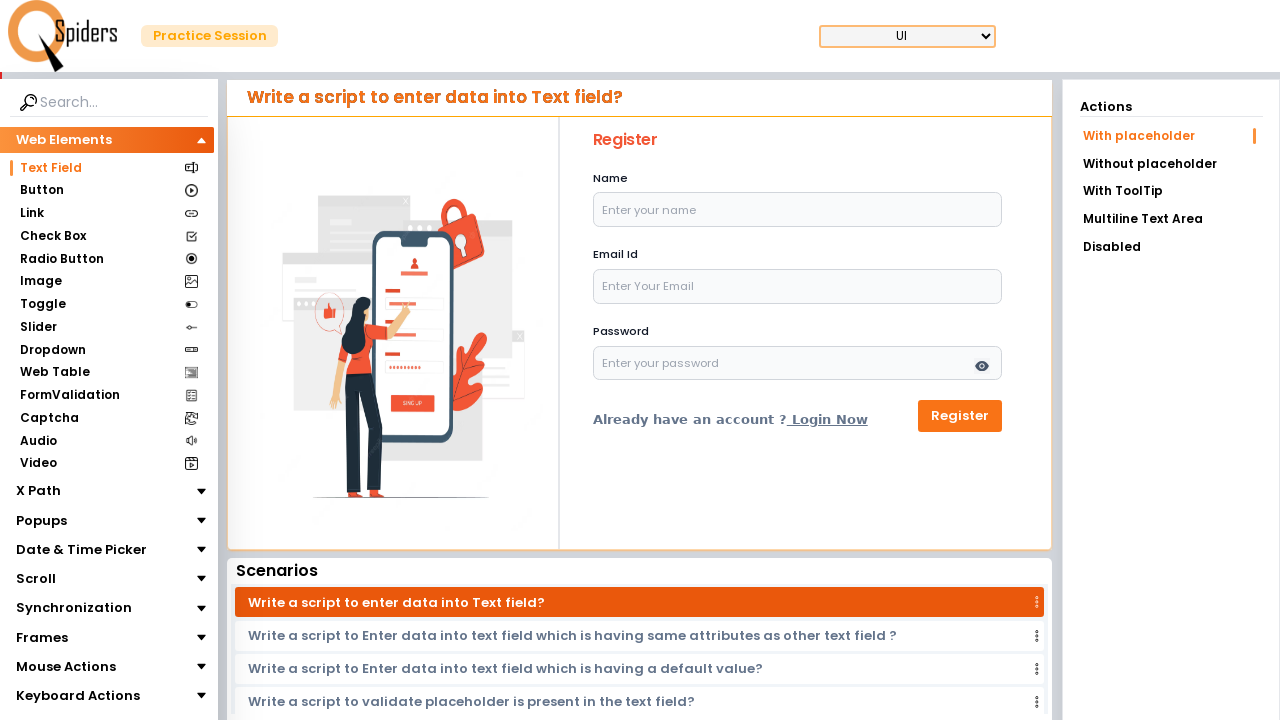

Filled name field with 'saba' using XPath sibling selector on //label[text()='Name']/following-sibling::input
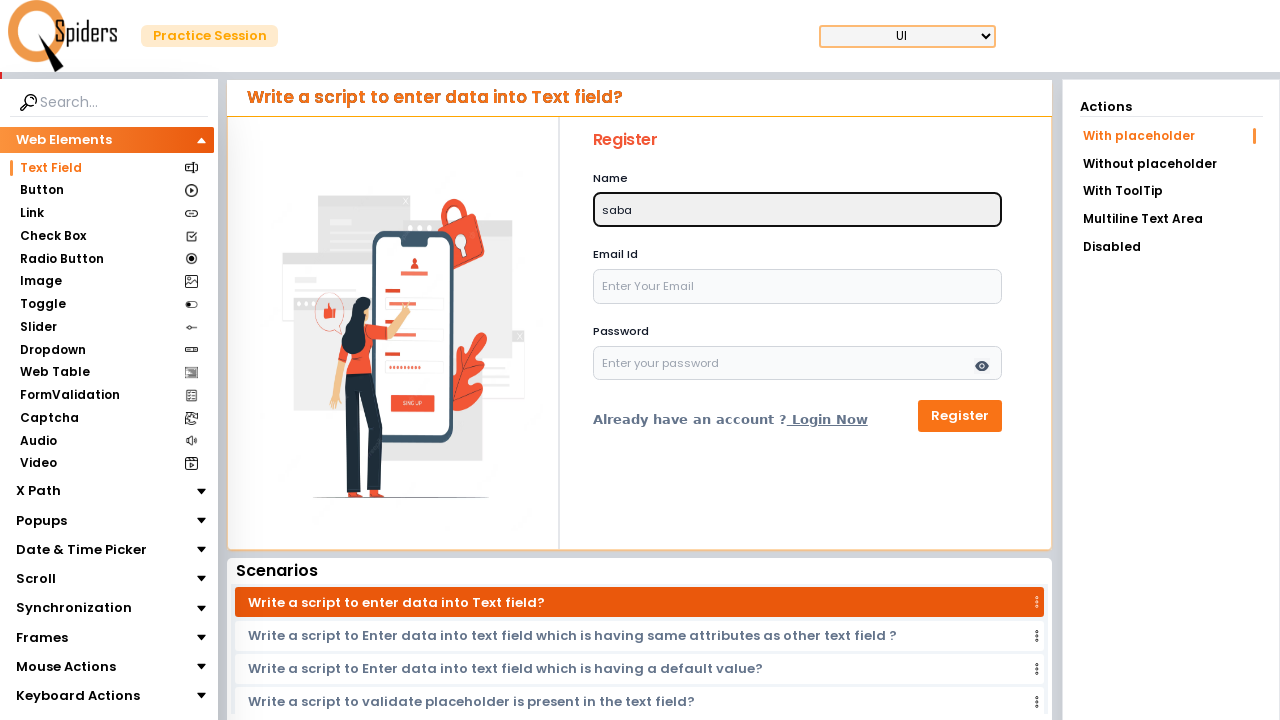

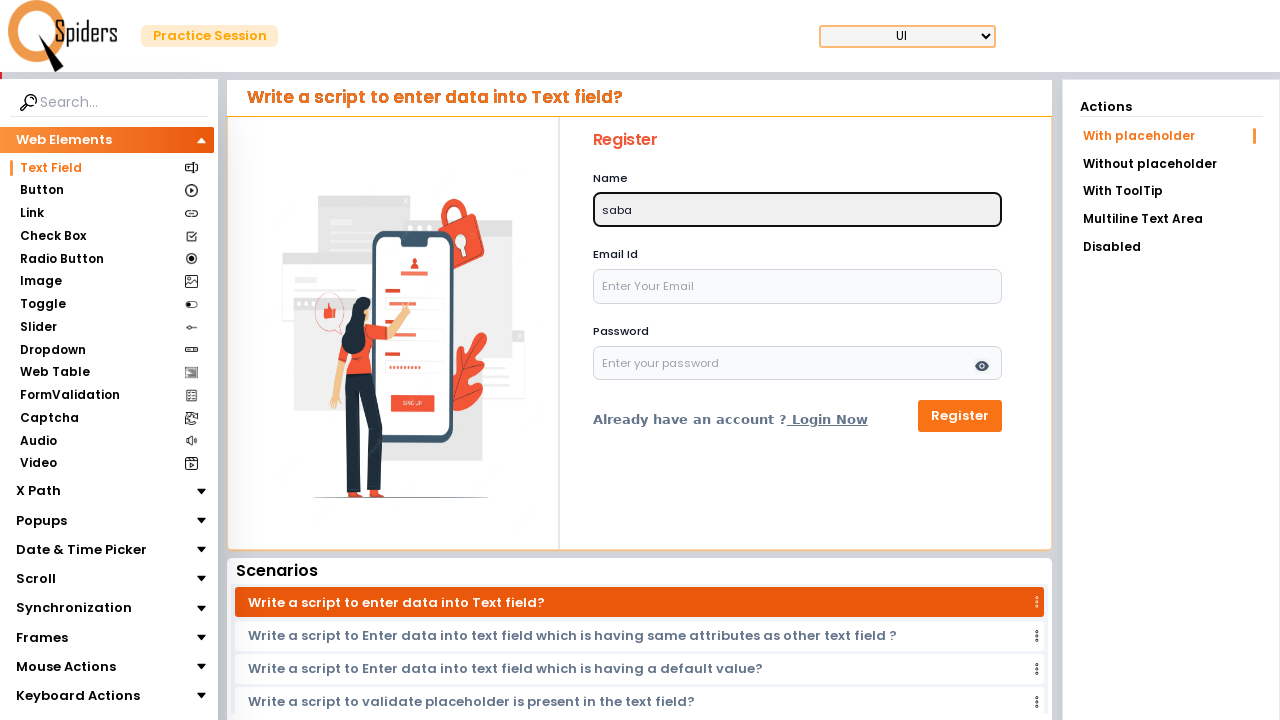